Tests pagination functionality by clicking Next button, selecting page 4, and verifying the Next button becomes unclickable

Starting URL: https://rahulshettyacademy.com/seleniumPractise/#/offers

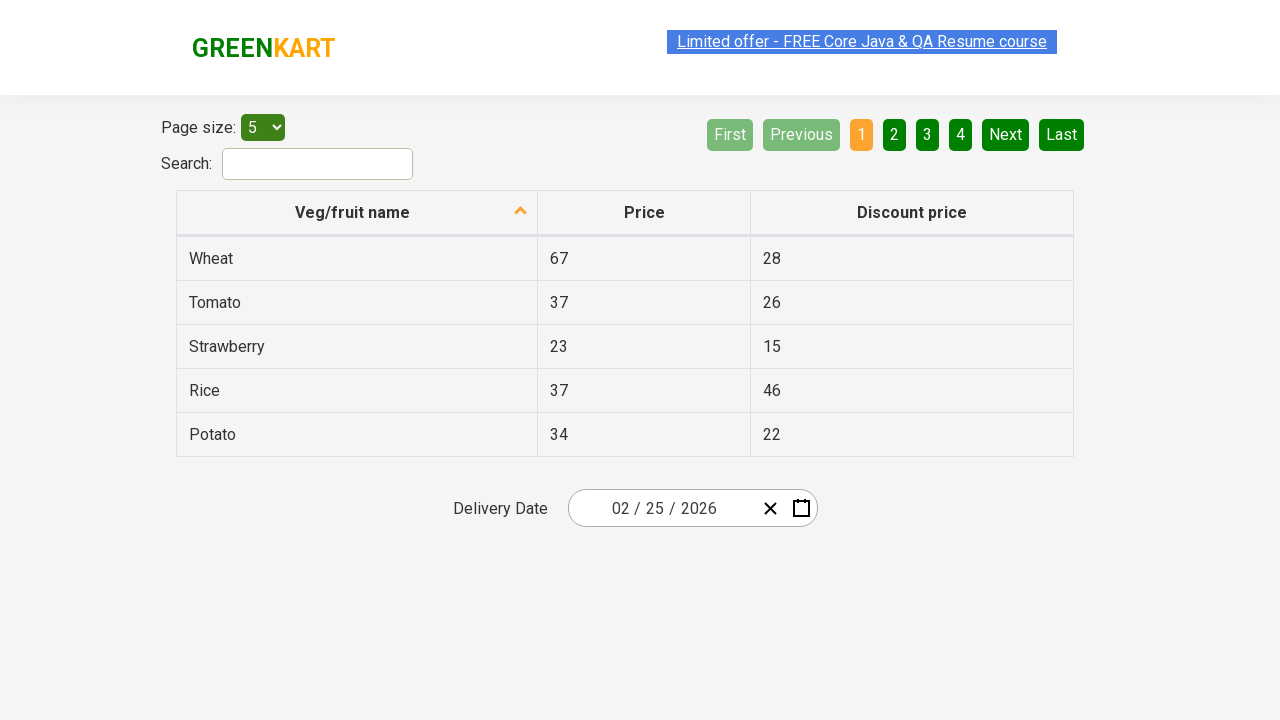

Clicked Next button to navigate to next page at (1006, 134) on a[aria-label='Next']
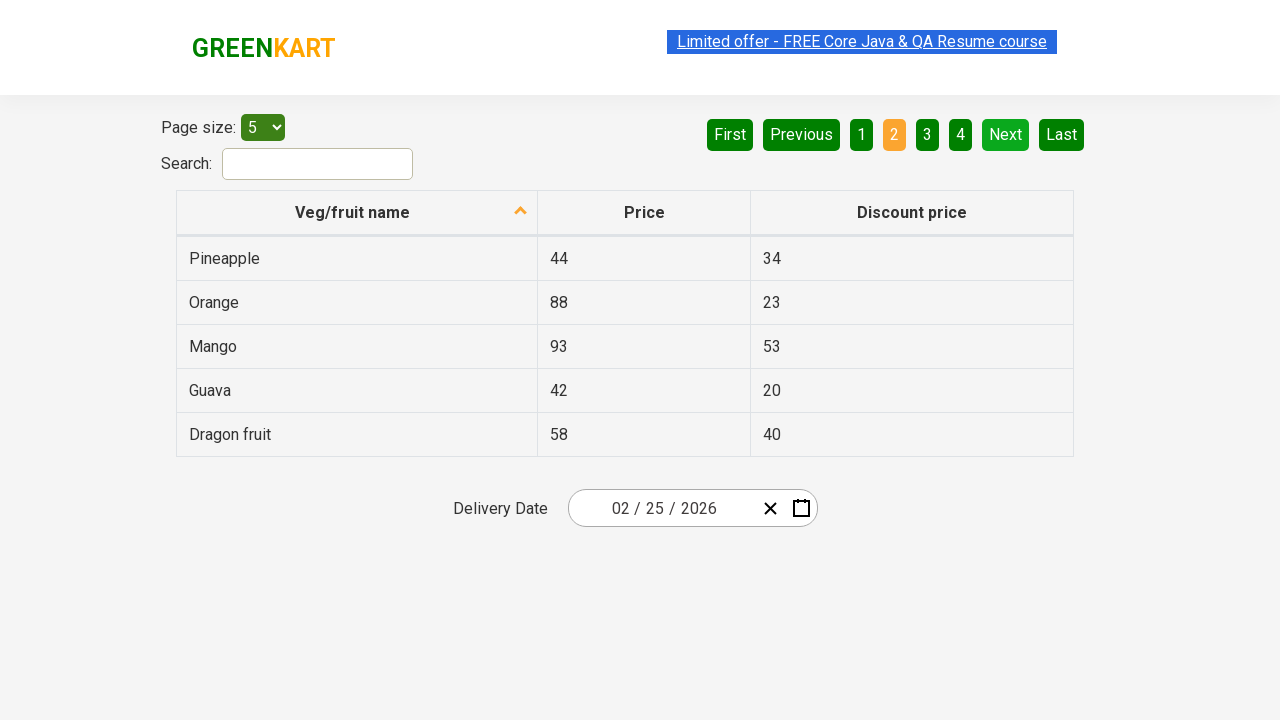

Clicked on page number 4 at (960, 134) on xpath=//span[text()='4']
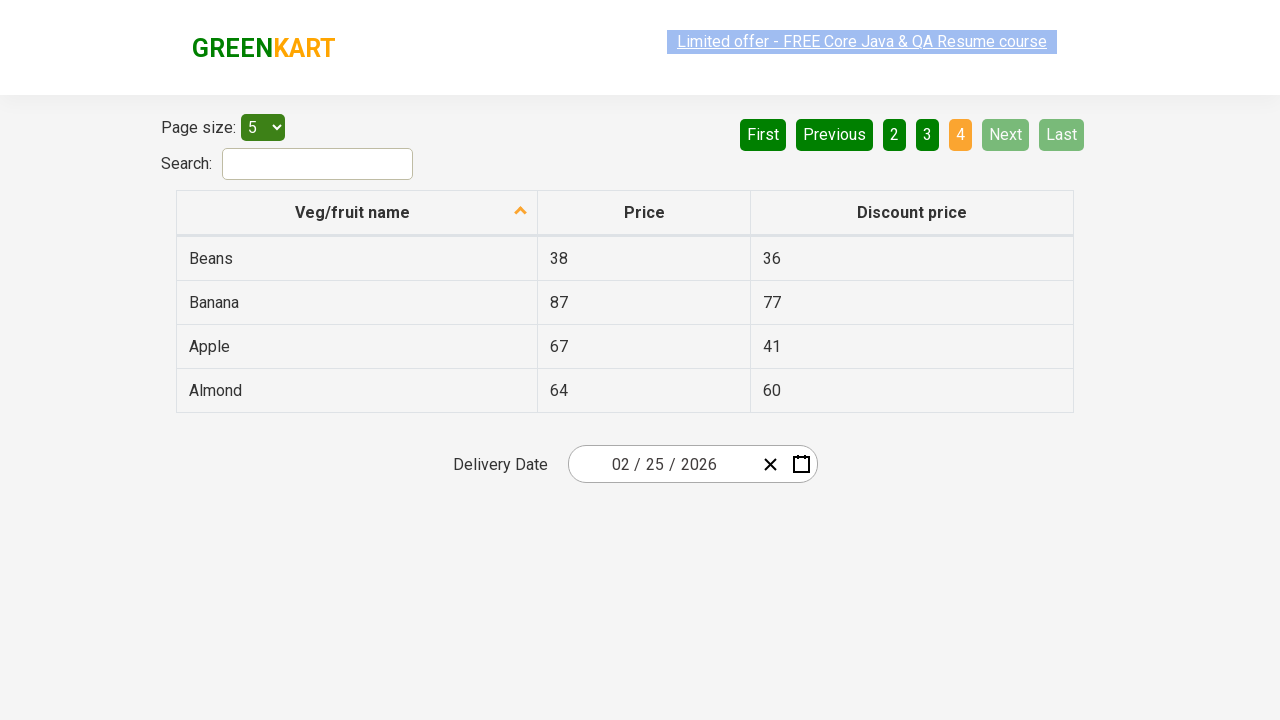

Next button is disabled/unclickable as expected on last page on a[aria-label='Next']
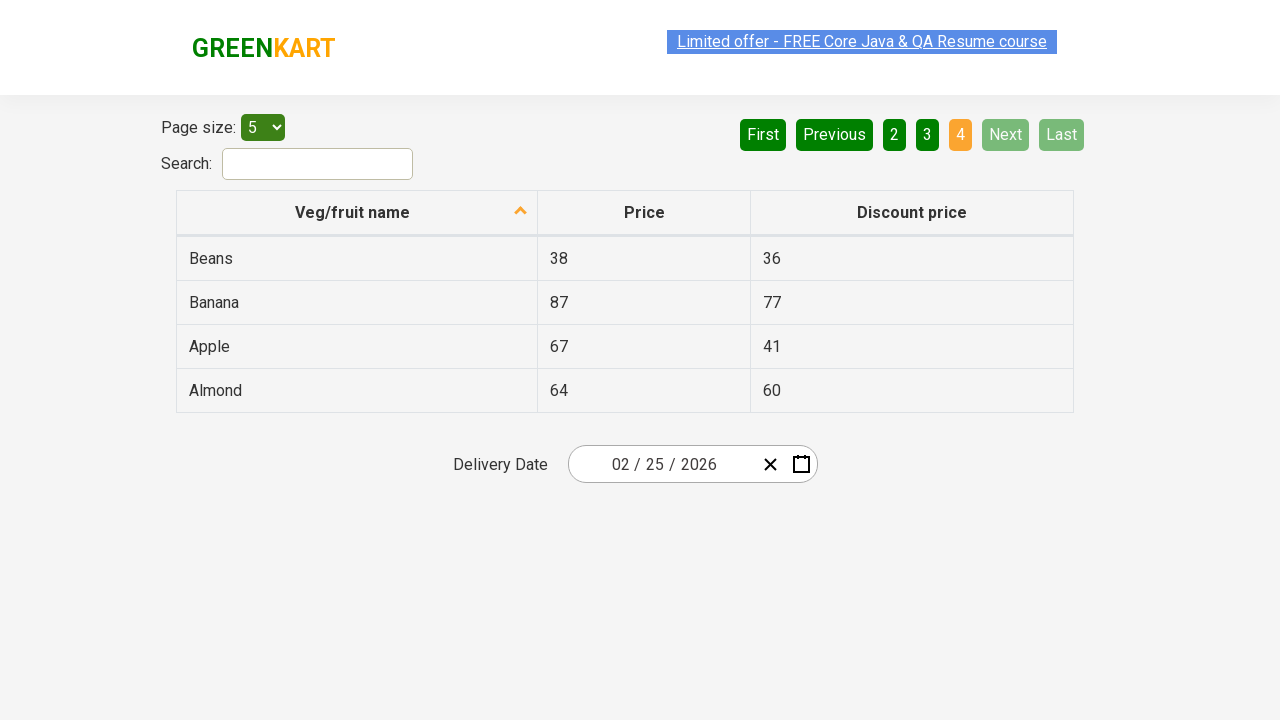

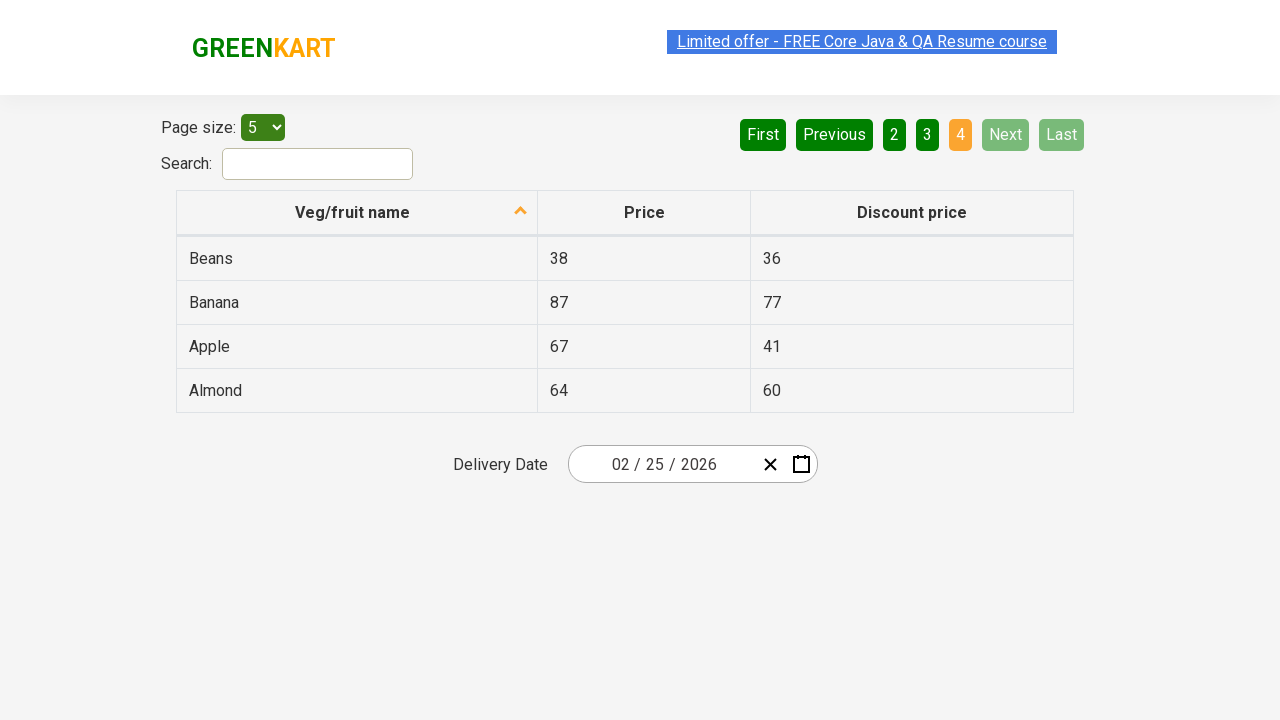